Tests web form submission by entering text and clicking submit, then verifying the received message

Starting URL: https://www.selenium.dev/selenium/web/web-form.html

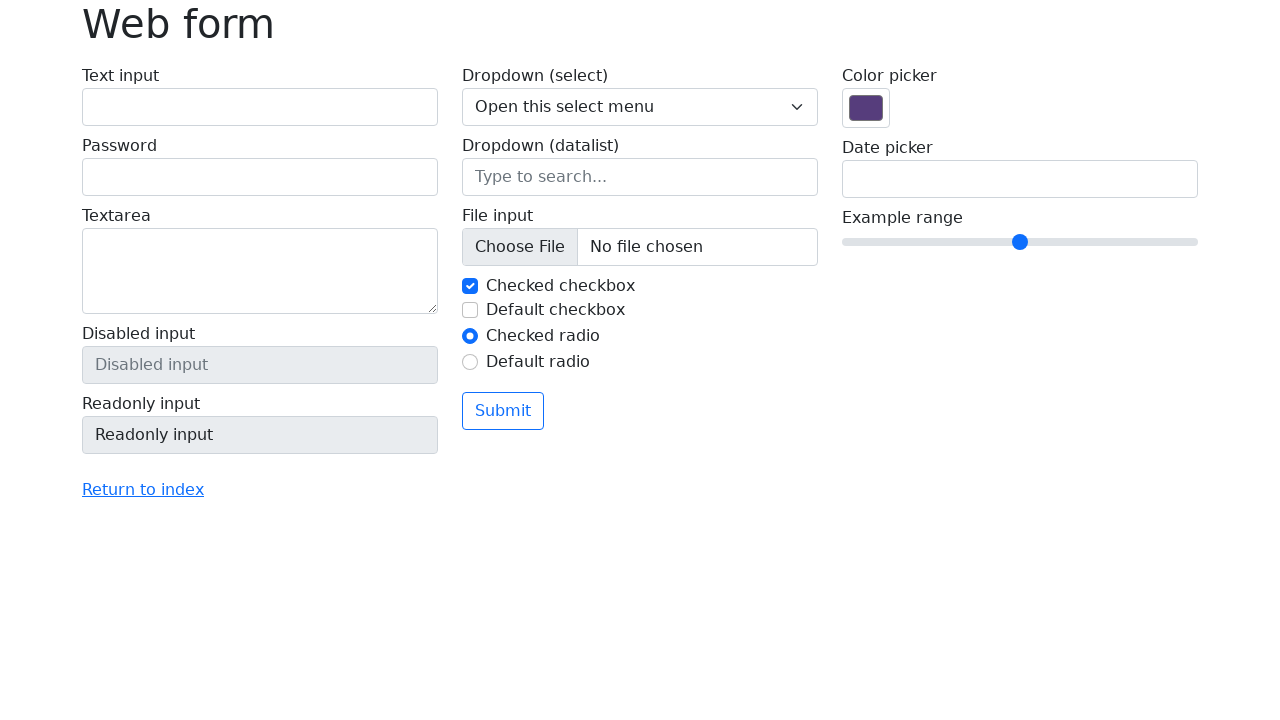

Navigated to web form page
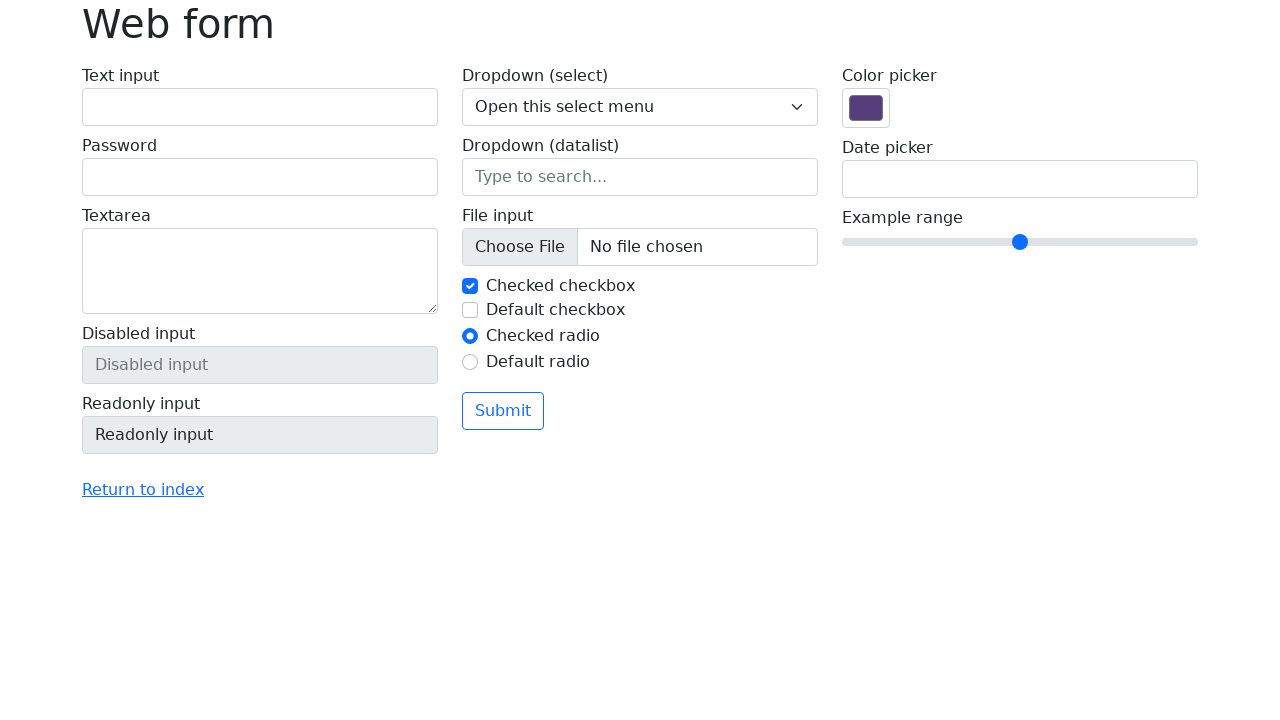

Filled text field with 'Selenium' on input[name='my-text']
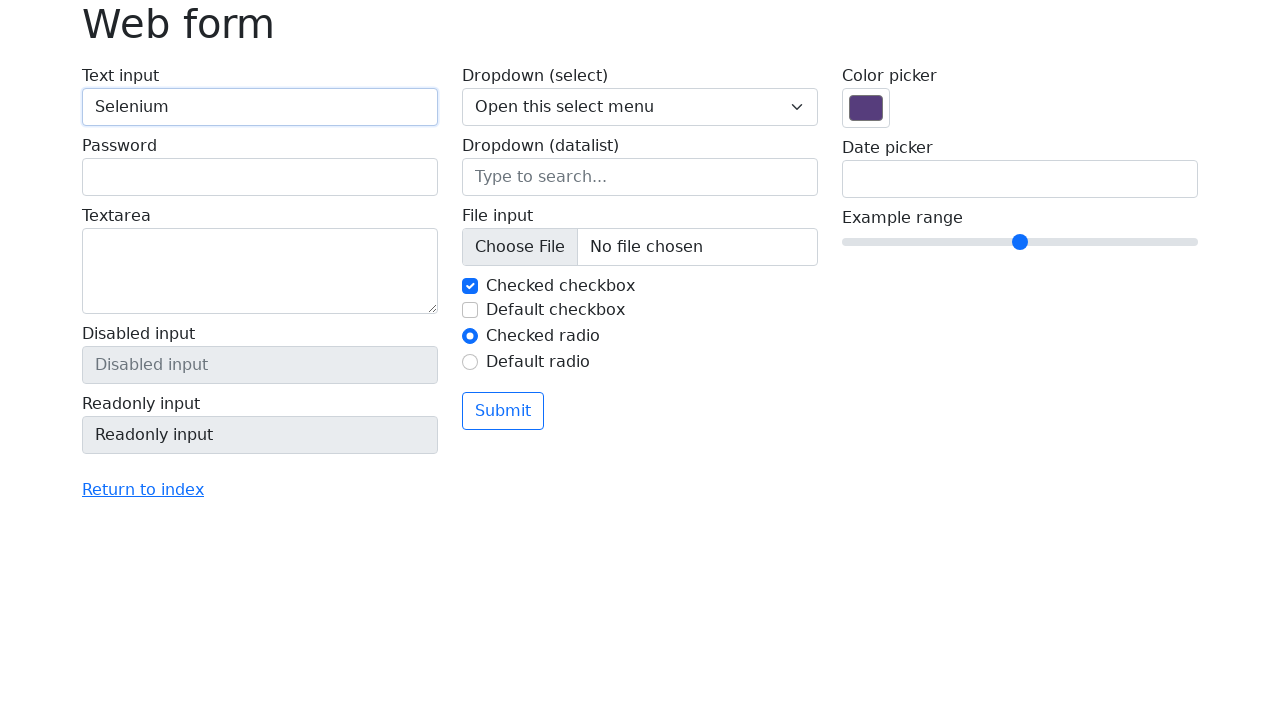

Clicked submit button at (503, 411) on button
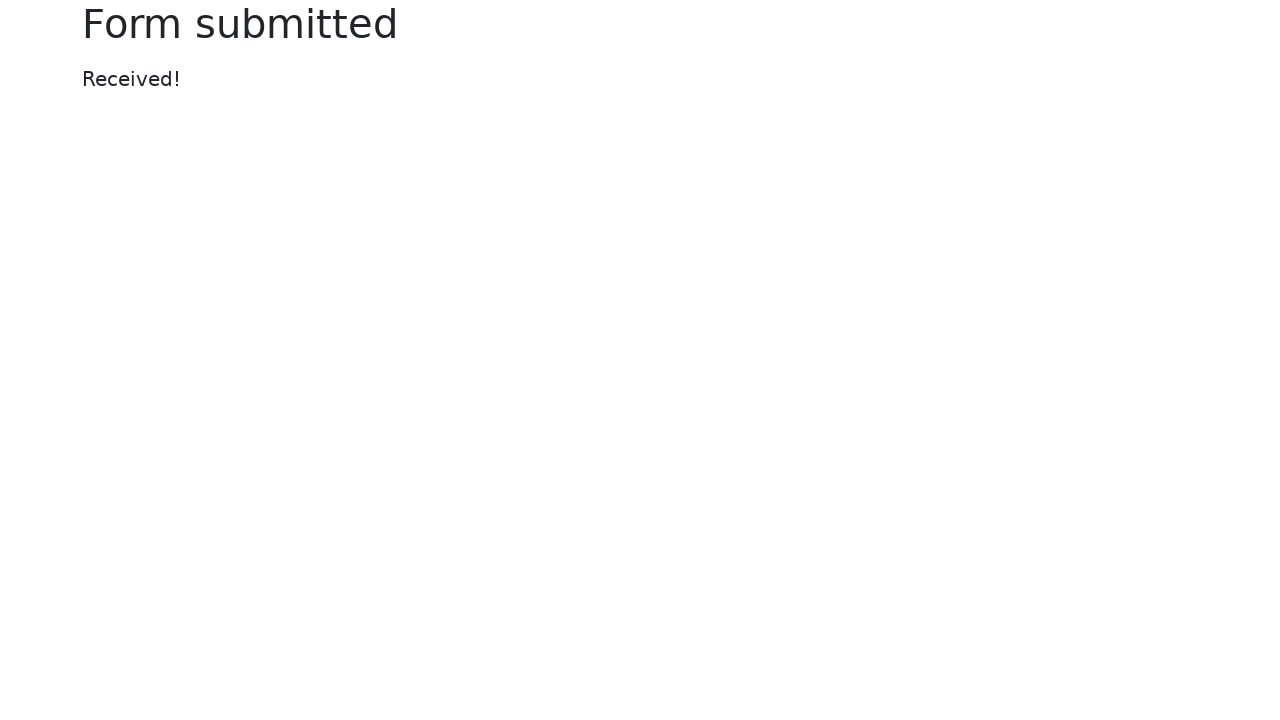

Success message appeared
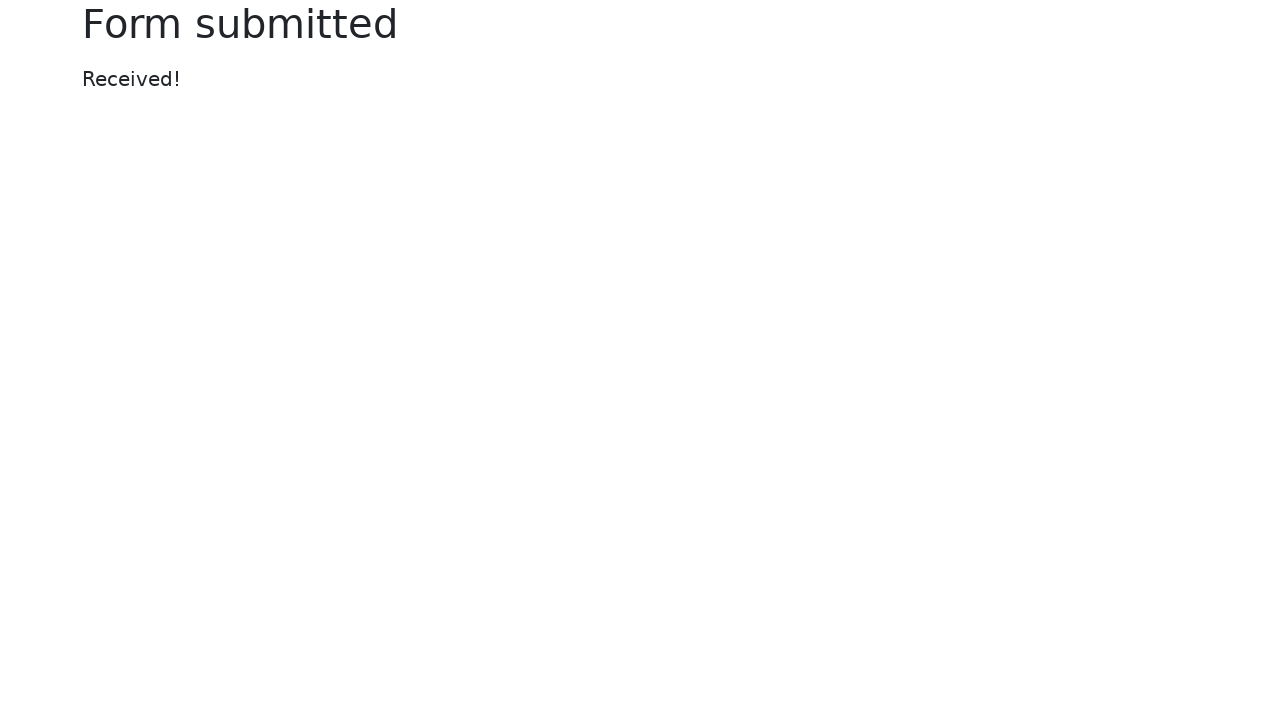

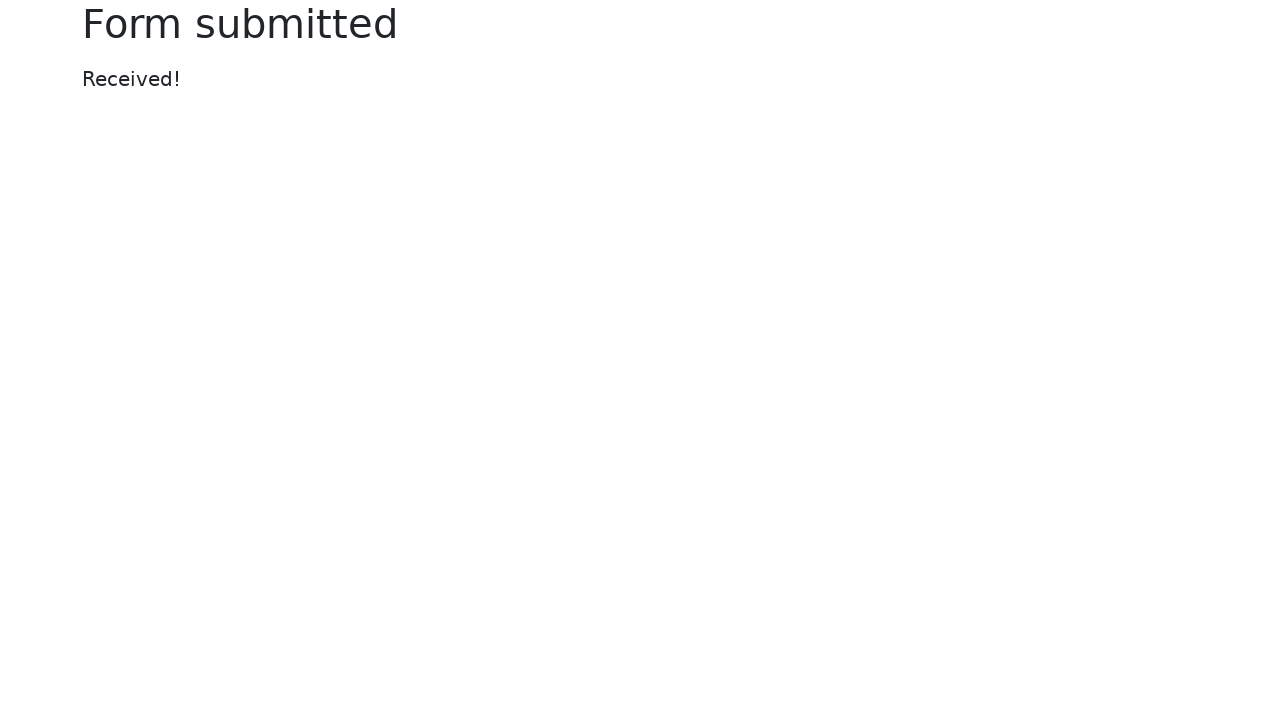